Tests that the todo counter displays the correct number of items as todos are added.

Starting URL: https://demo.playwright.dev/todomvc

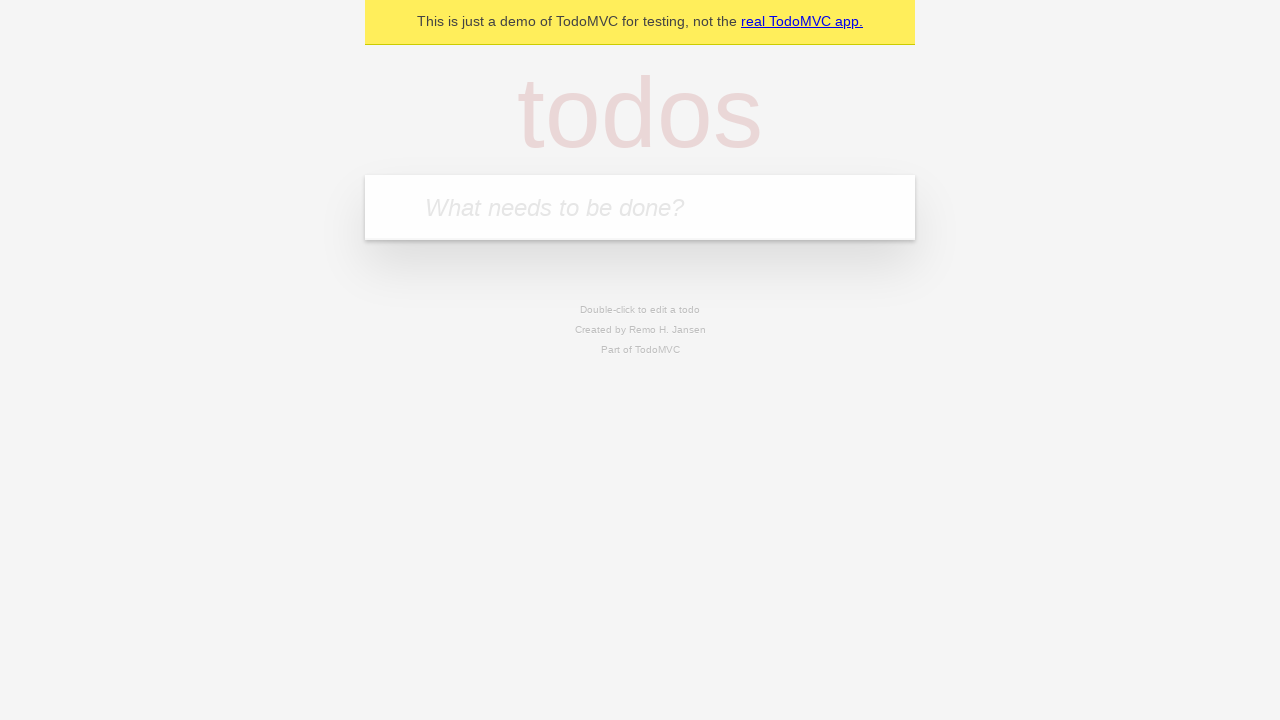

Filled todo input with 'buy some cheese' on internal:attr=[placeholder="What needs to be done?"i]
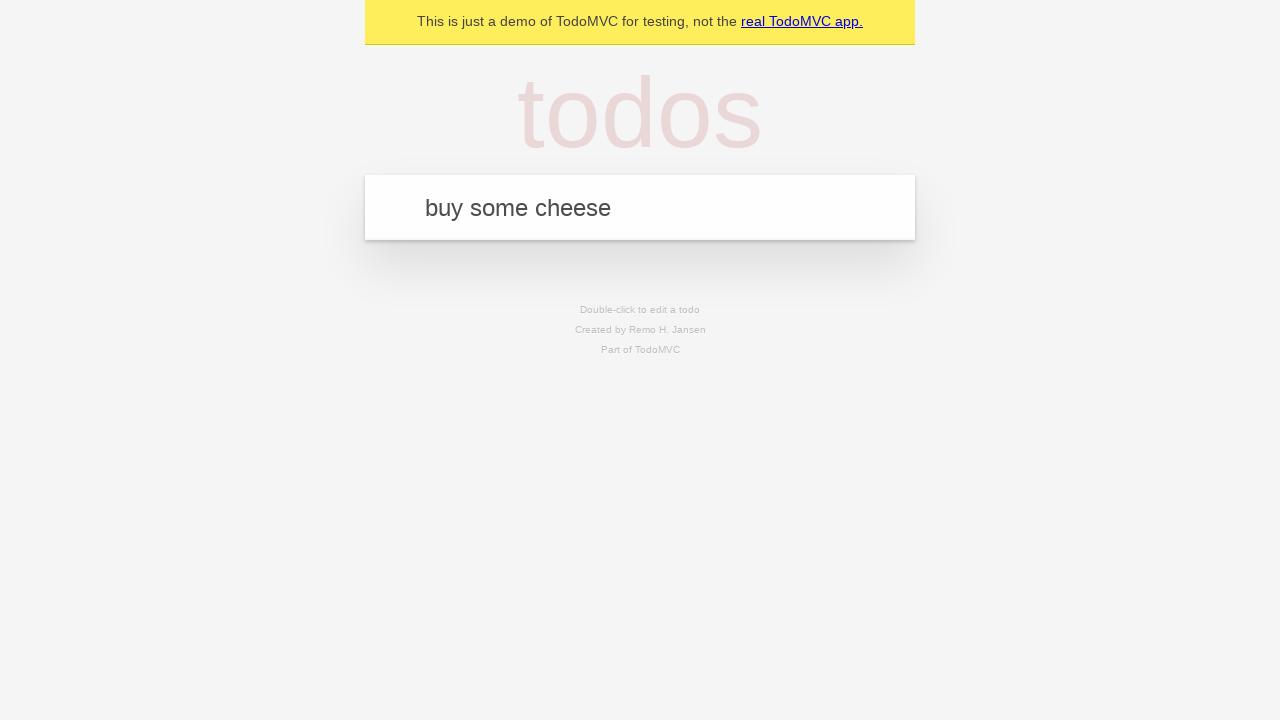

Pressed Enter to add first todo item on internal:attr=[placeholder="What needs to be done?"i]
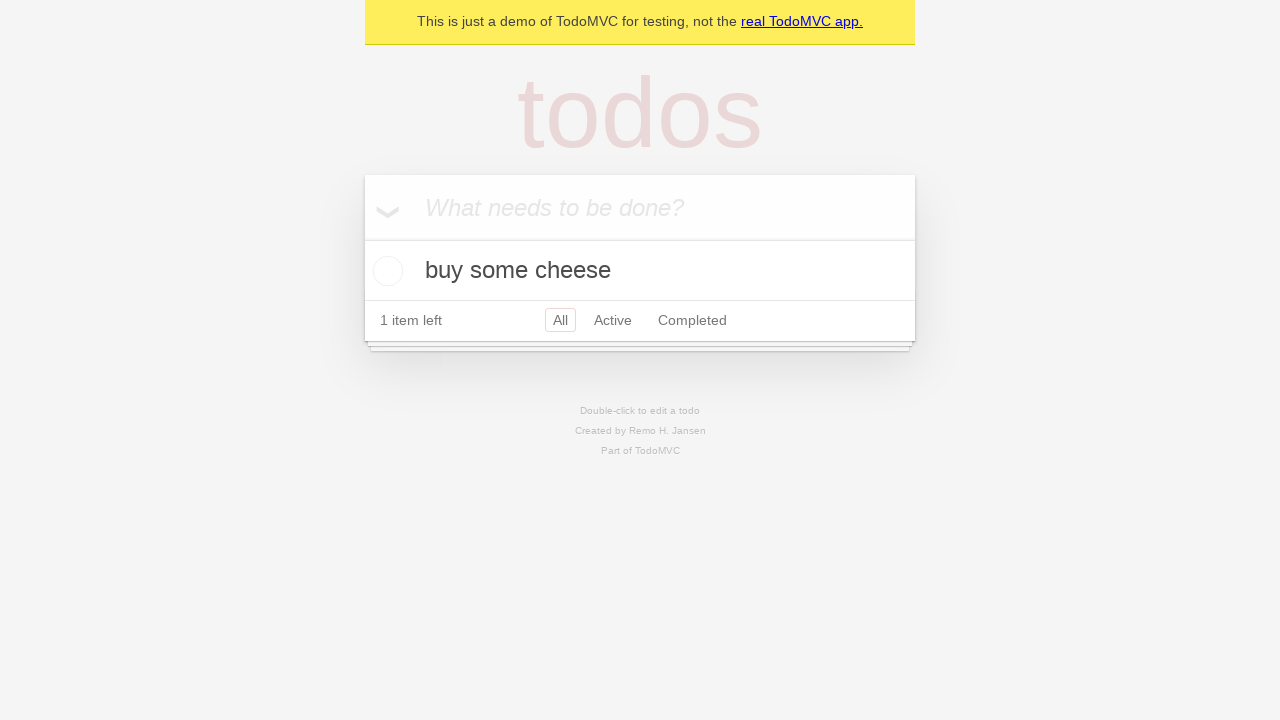

Todo counter element loaded and is visible
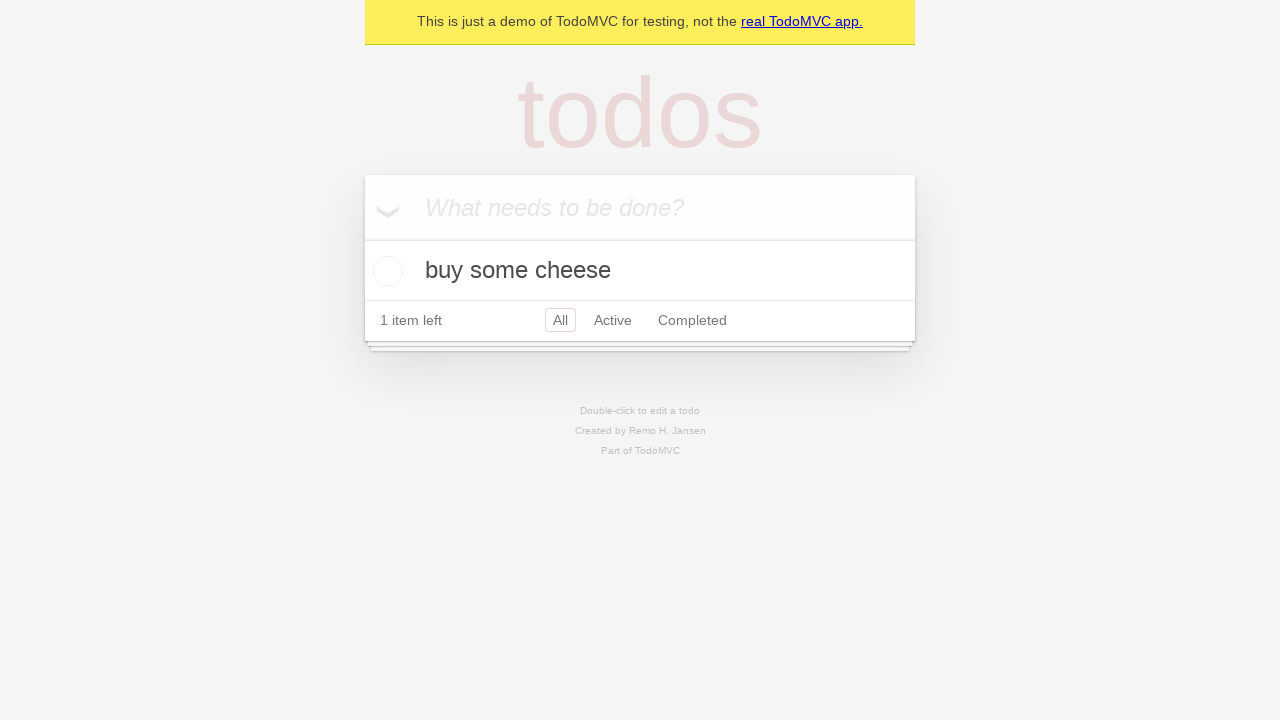

Filled todo input with 'feed the cat' on internal:attr=[placeholder="What needs to be done?"i]
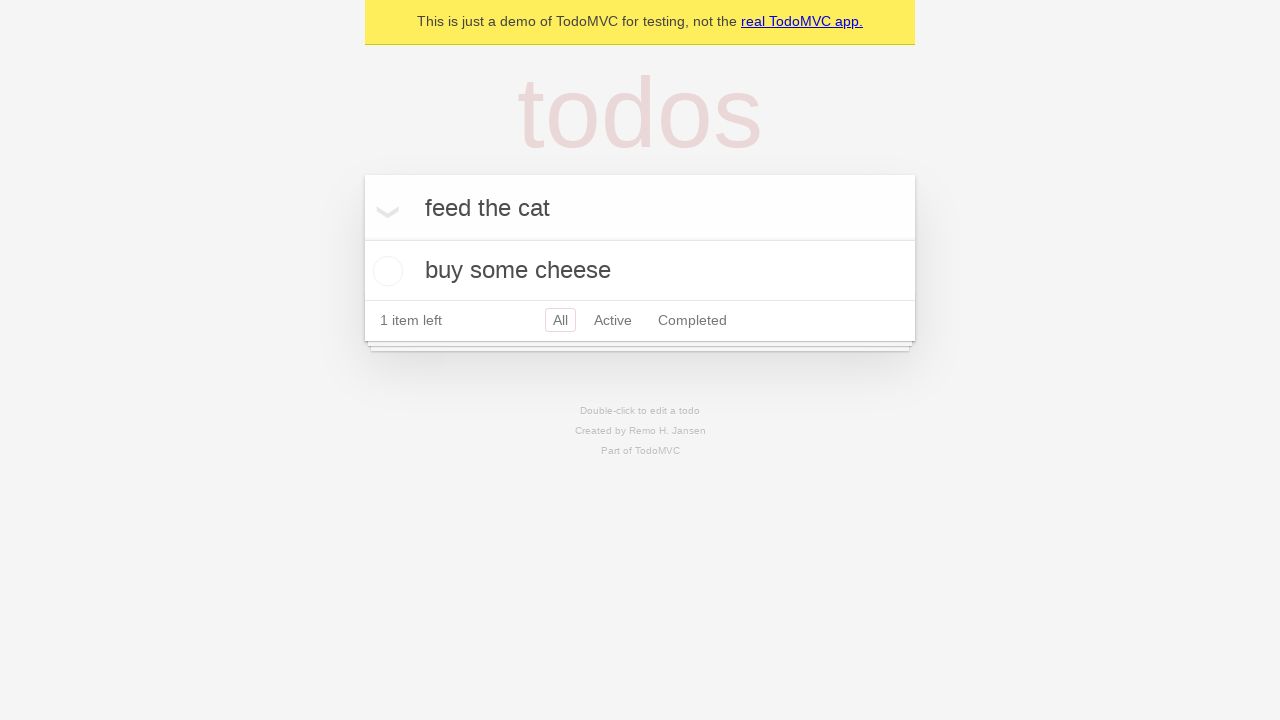

Pressed Enter to add second todo item on internal:attr=[placeholder="What needs to be done?"i]
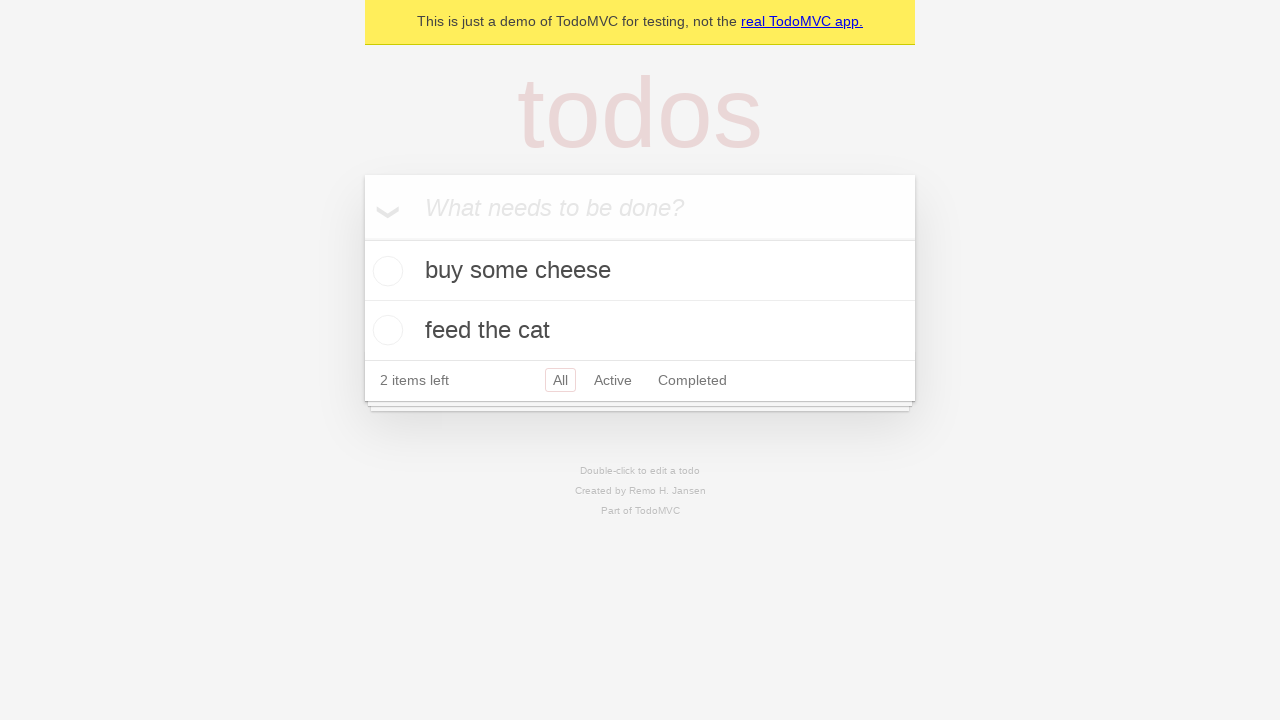

Waited 500ms for todo counter to update
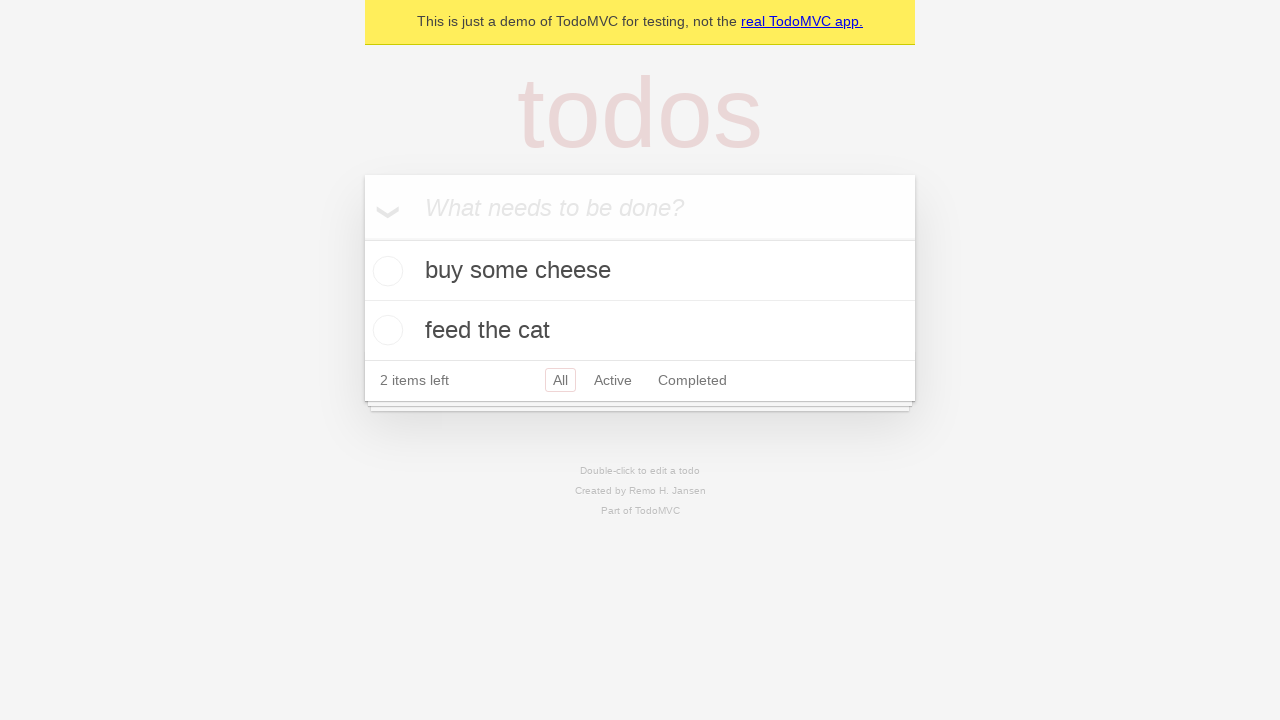

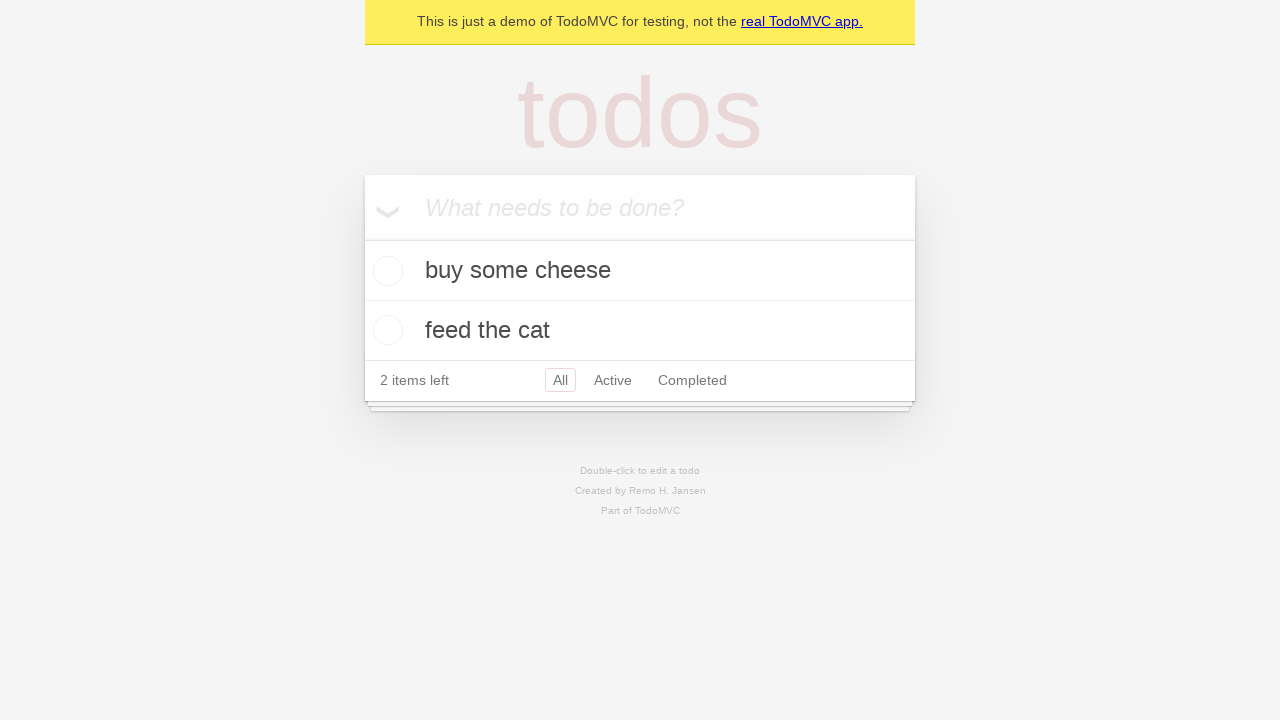